Tests that edits are saved when the input loses focus (blur event)

Starting URL: https://demo.playwright.dev/todomvc

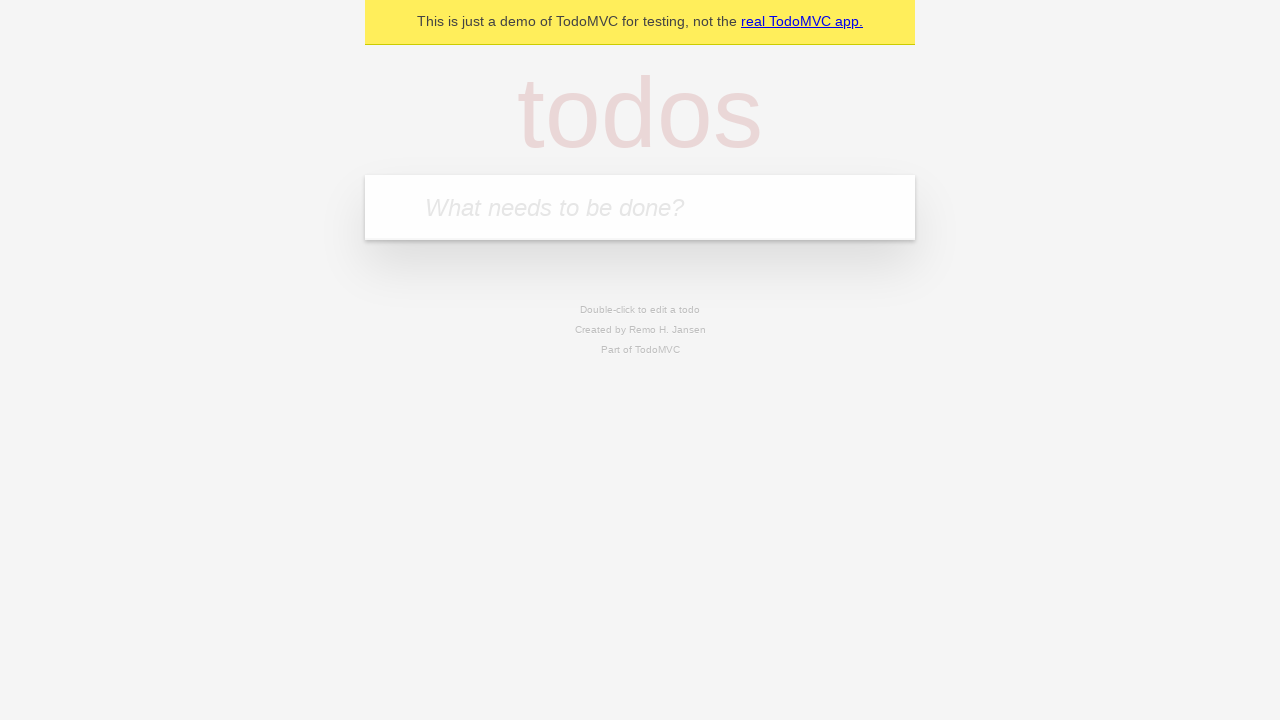

Filled first todo input with 'buy some cheese' on internal:attr=[placeholder="What needs to be done?"i]
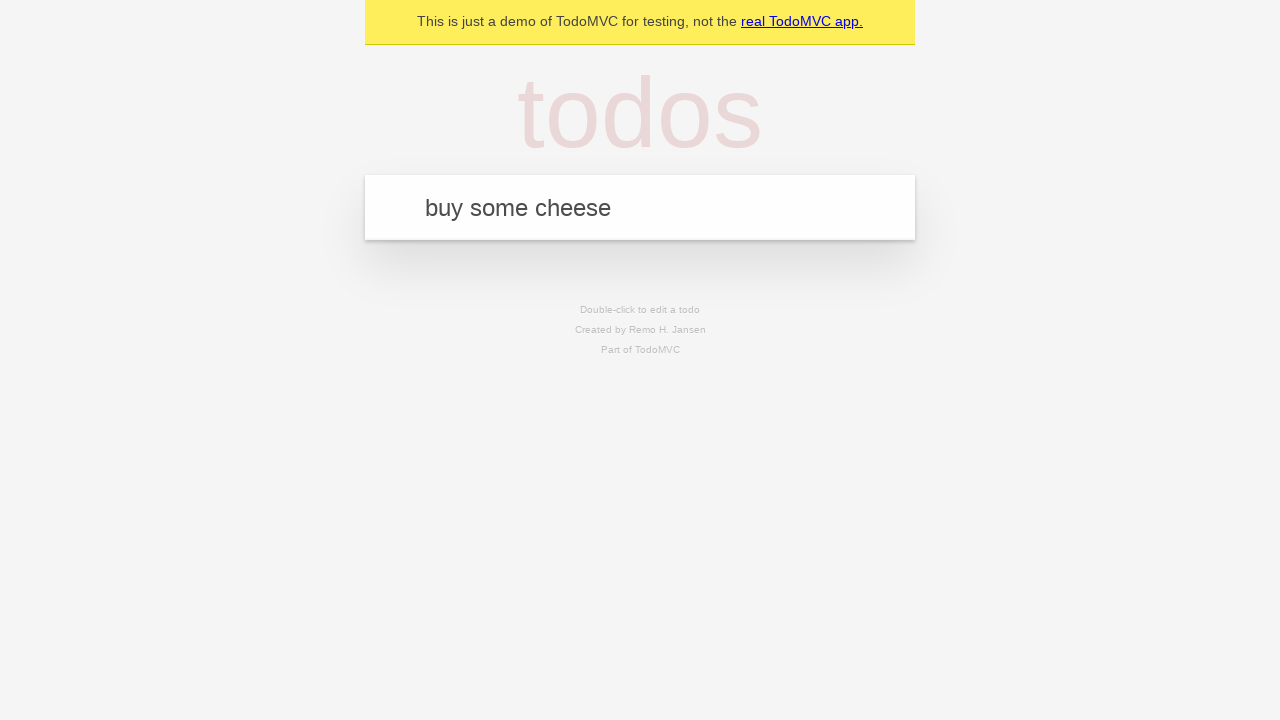

Pressed Enter to create first todo on internal:attr=[placeholder="What needs to be done?"i]
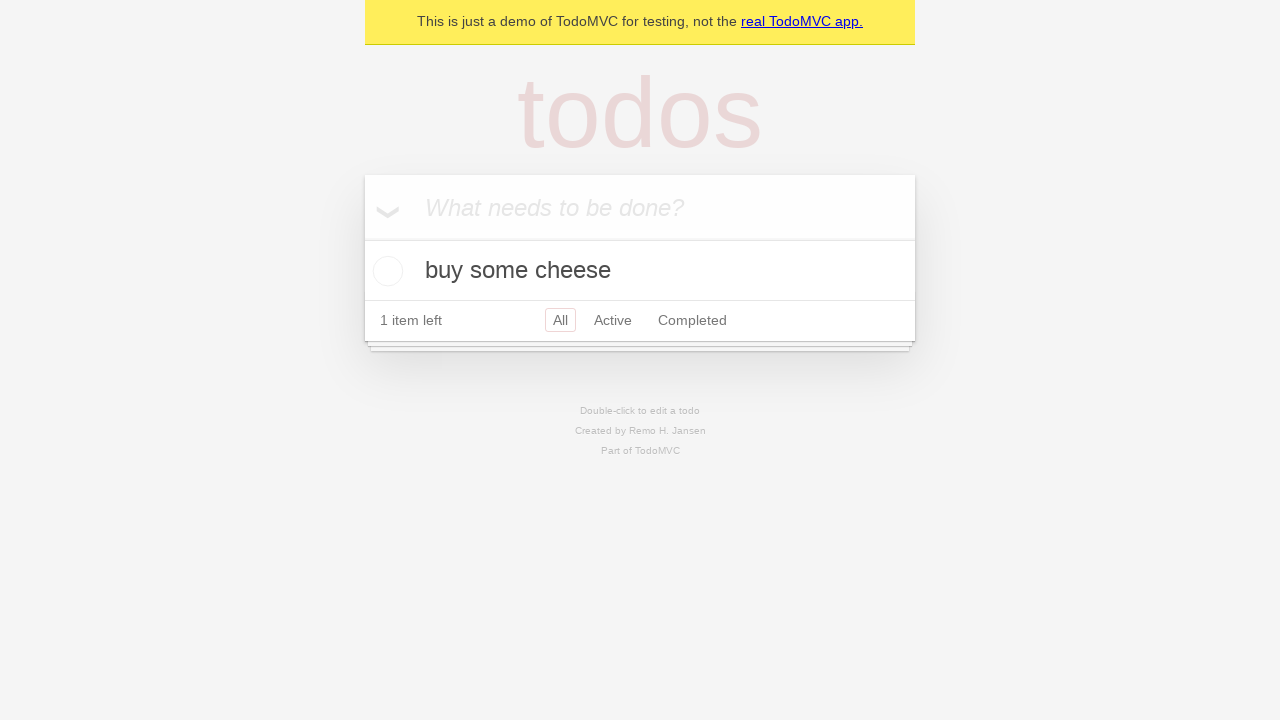

Filled second todo input with 'feed the cat' on internal:attr=[placeholder="What needs to be done?"i]
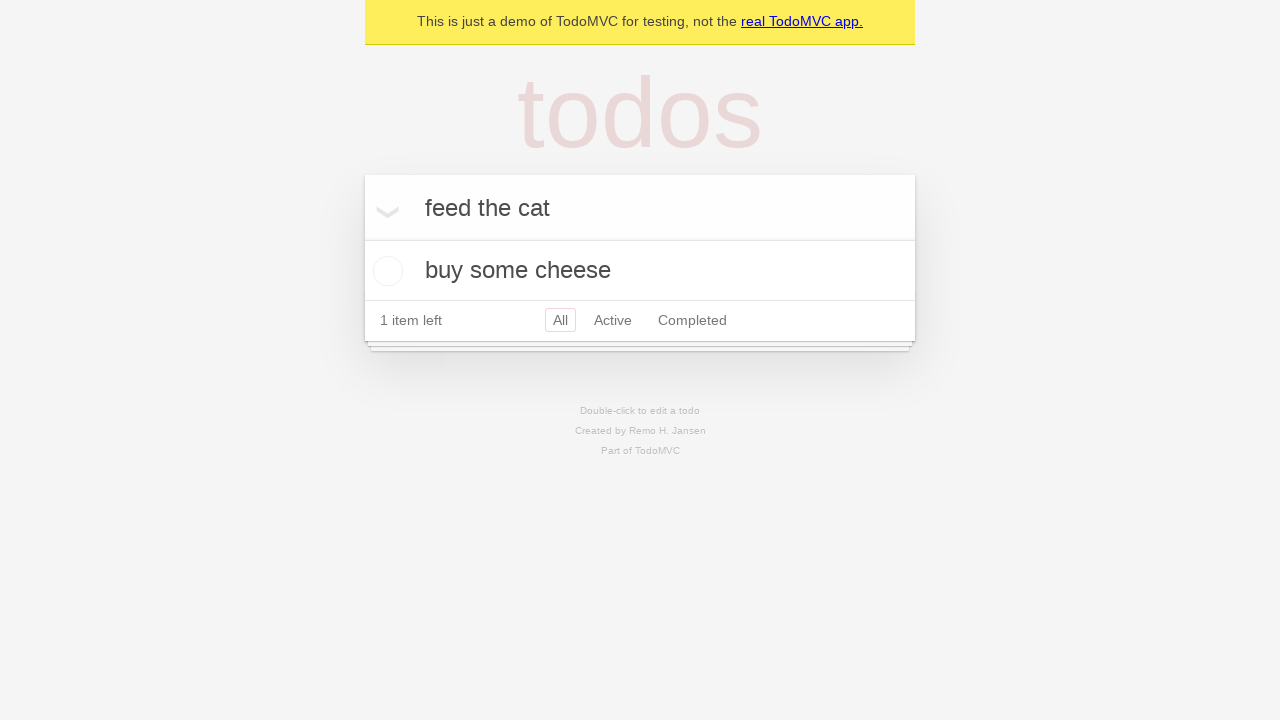

Pressed Enter to create second todo on internal:attr=[placeholder="What needs to be done?"i]
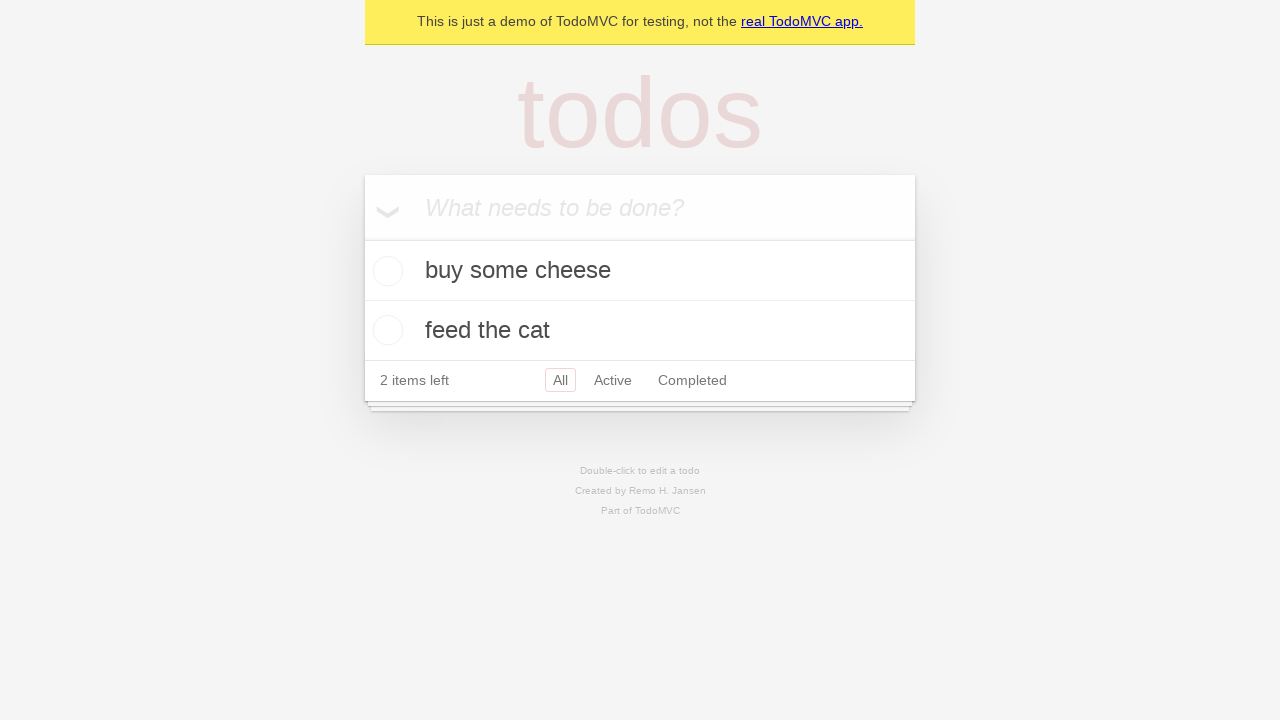

Filled third todo input with 'book a doctors appointment' on internal:attr=[placeholder="What needs to be done?"i]
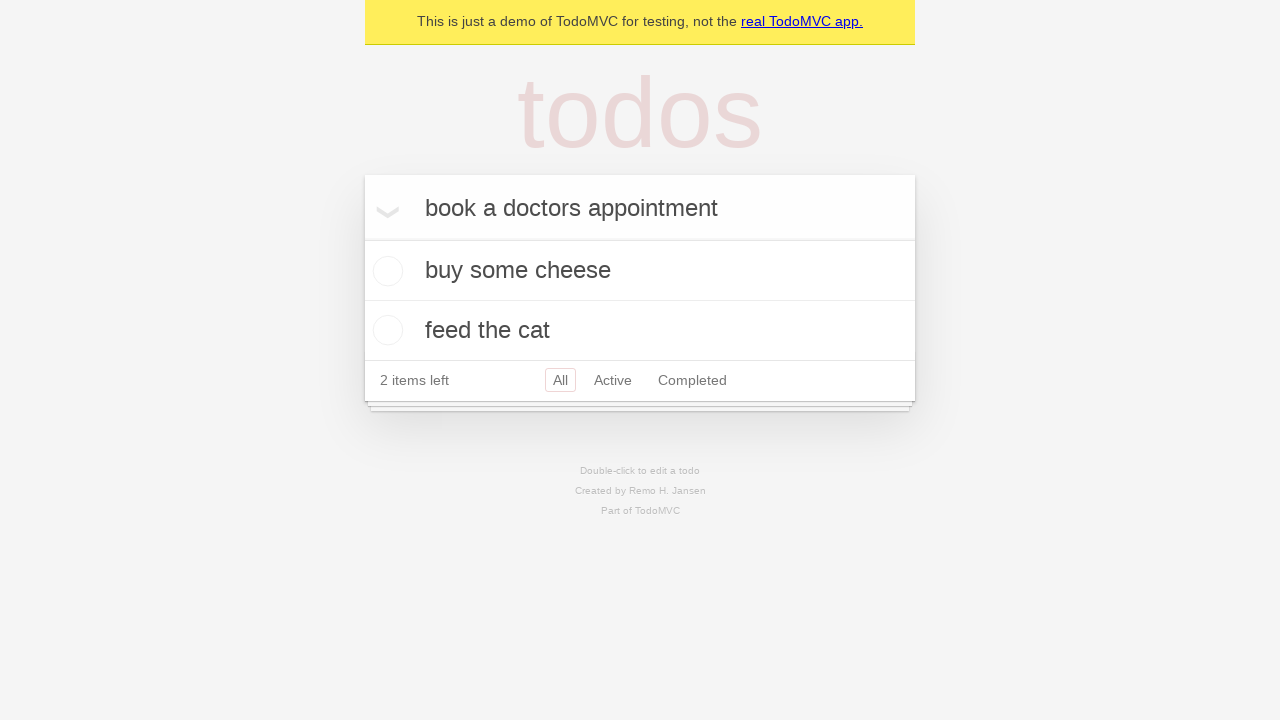

Pressed Enter to create third todo on internal:attr=[placeholder="What needs to be done?"i]
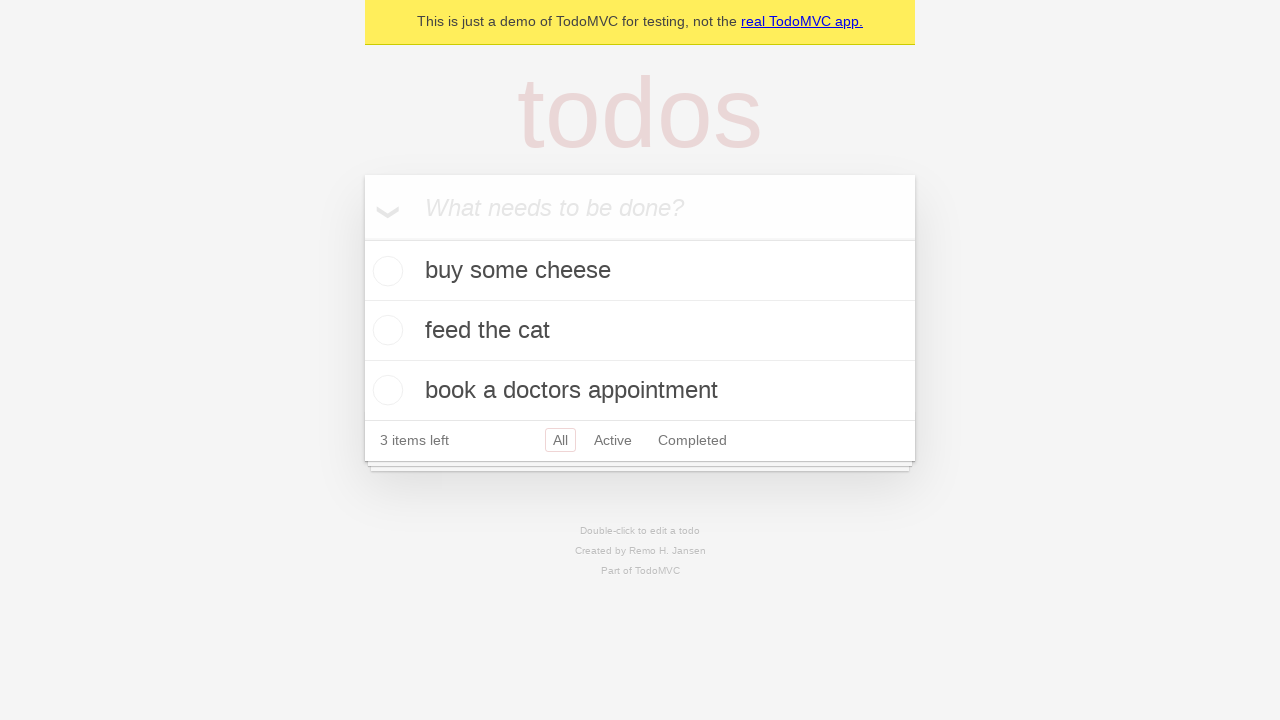

Located all todo items
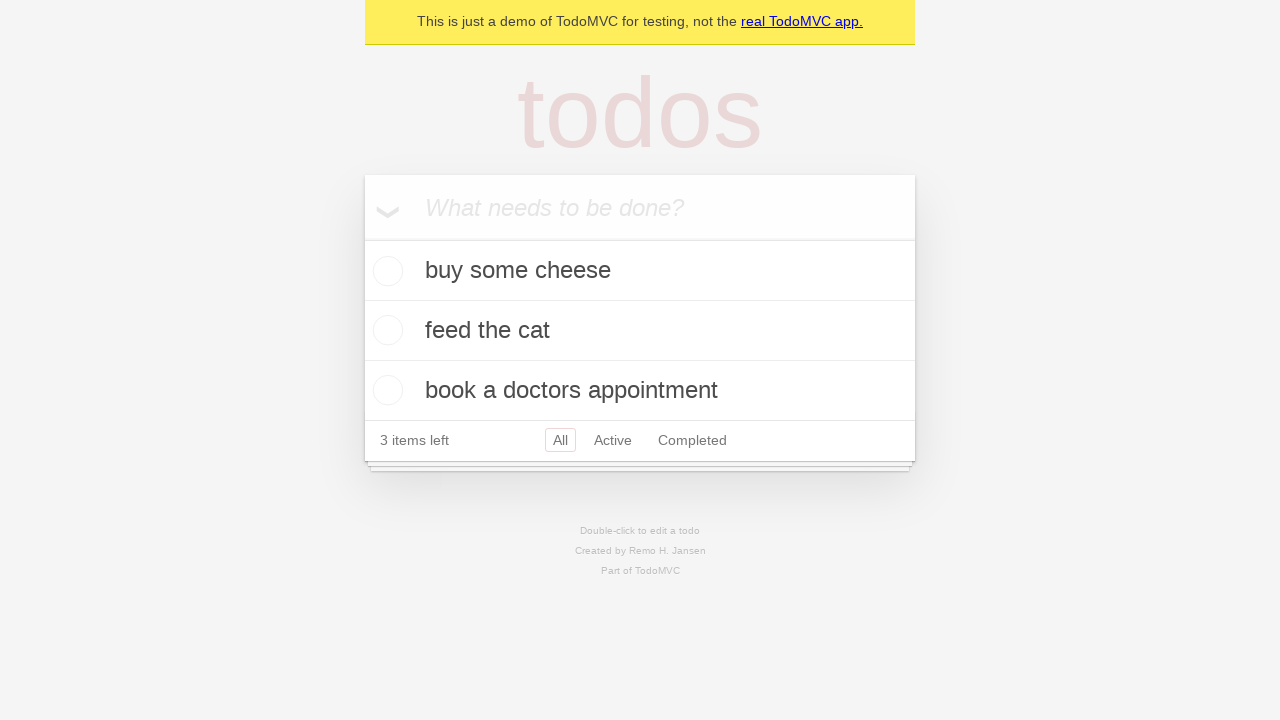

Double-clicked second todo item to enter edit mode at (640, 331) on internal:testid=[data-testid="todo-item"s] >> nth=1
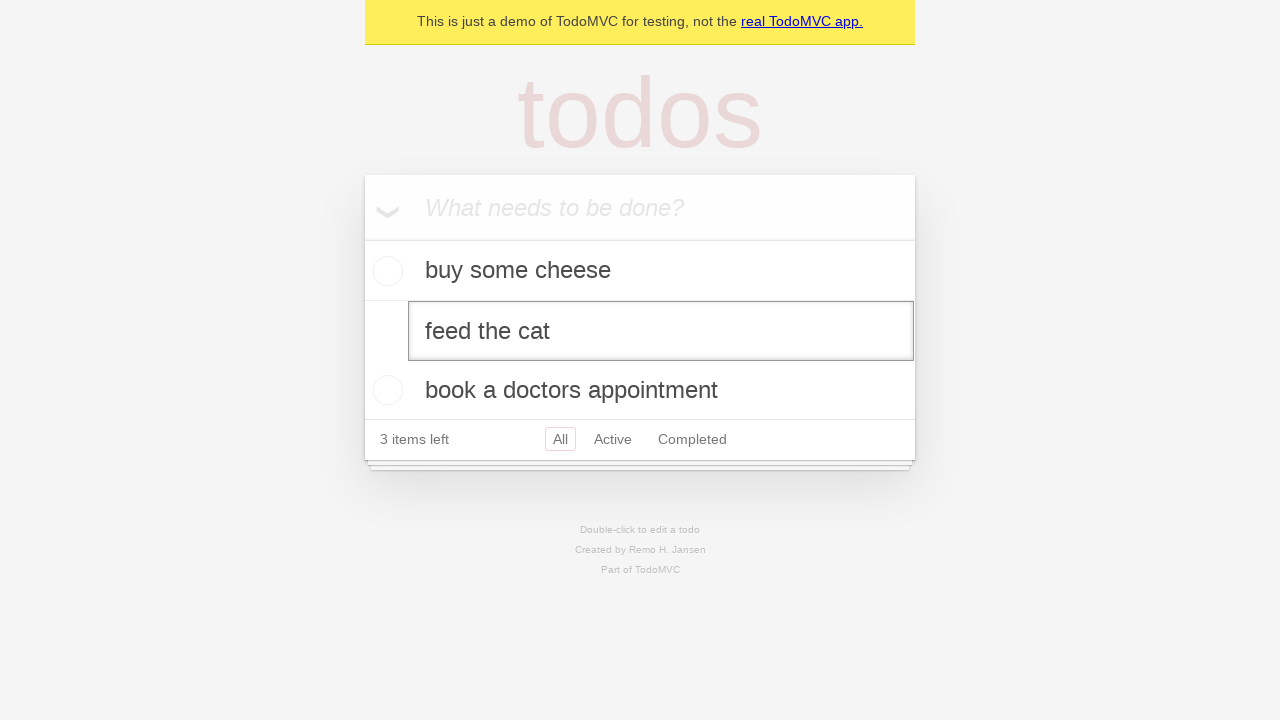

Filled edit textbox with 'buy some sausages' on internal:testid=[data-testid="todo-item"s] >> nth=1 >> internal:role=textbox[nam
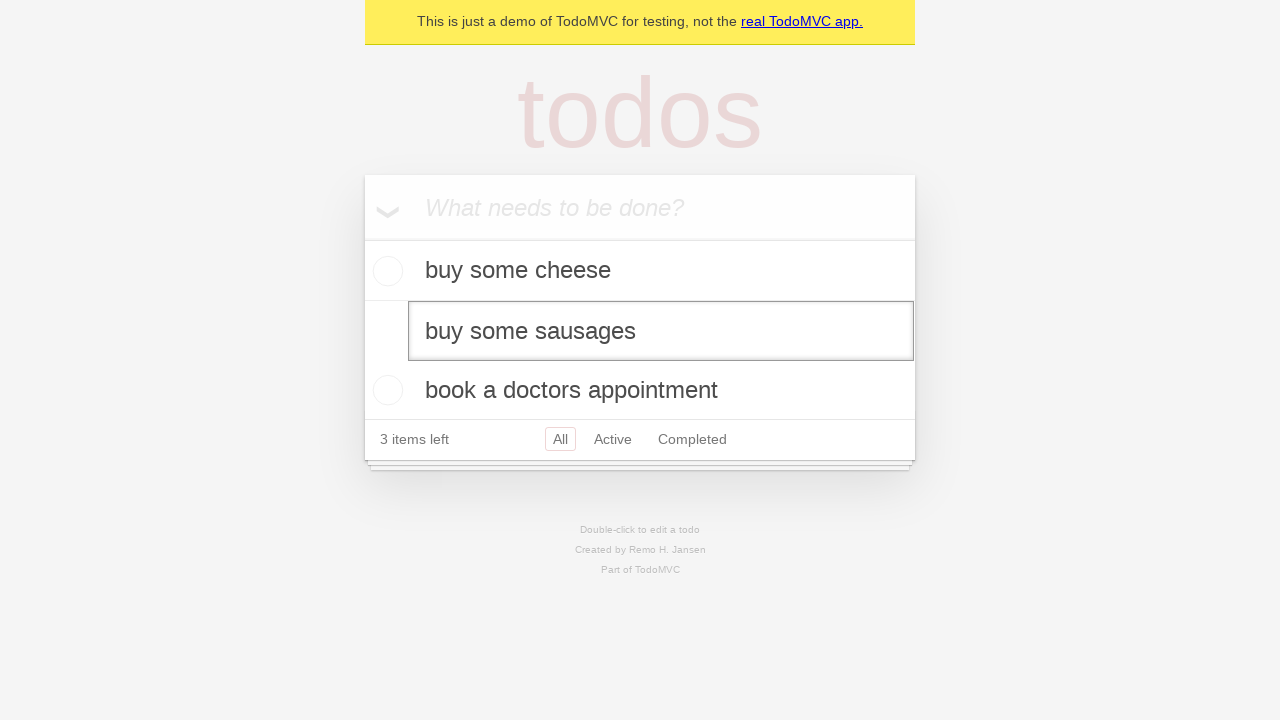

Dispatched blur event to save edits on input field
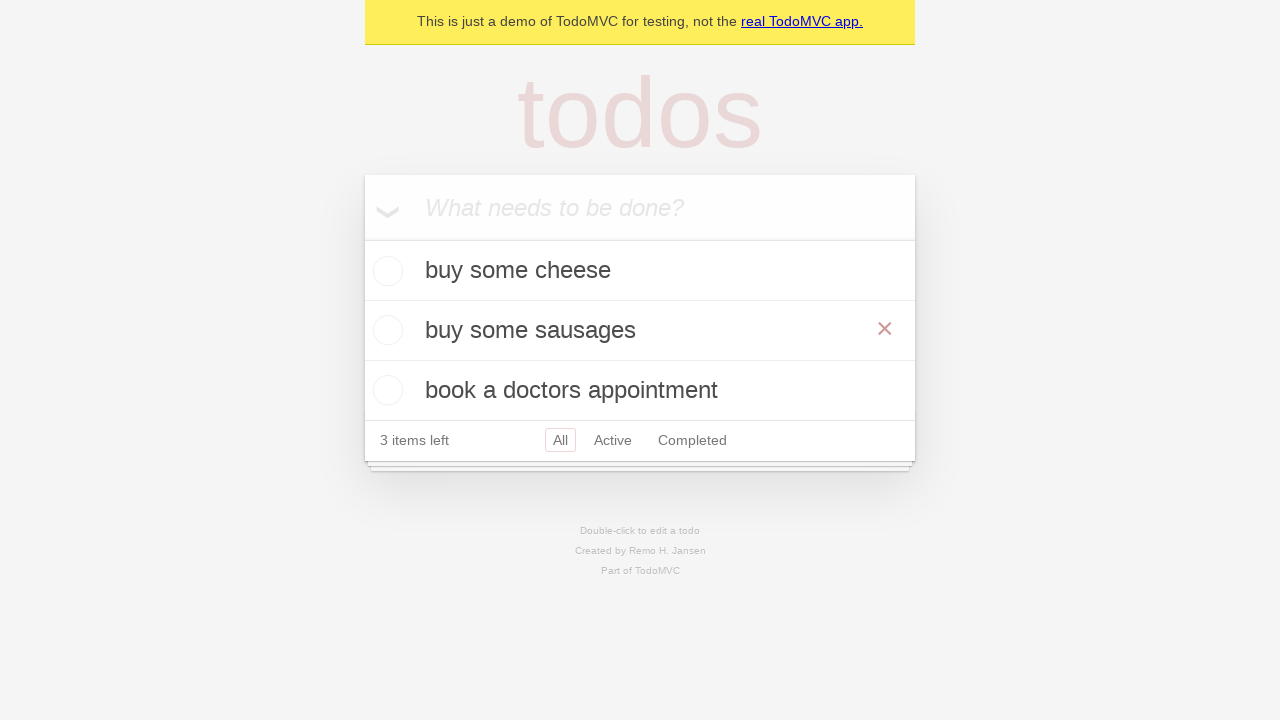

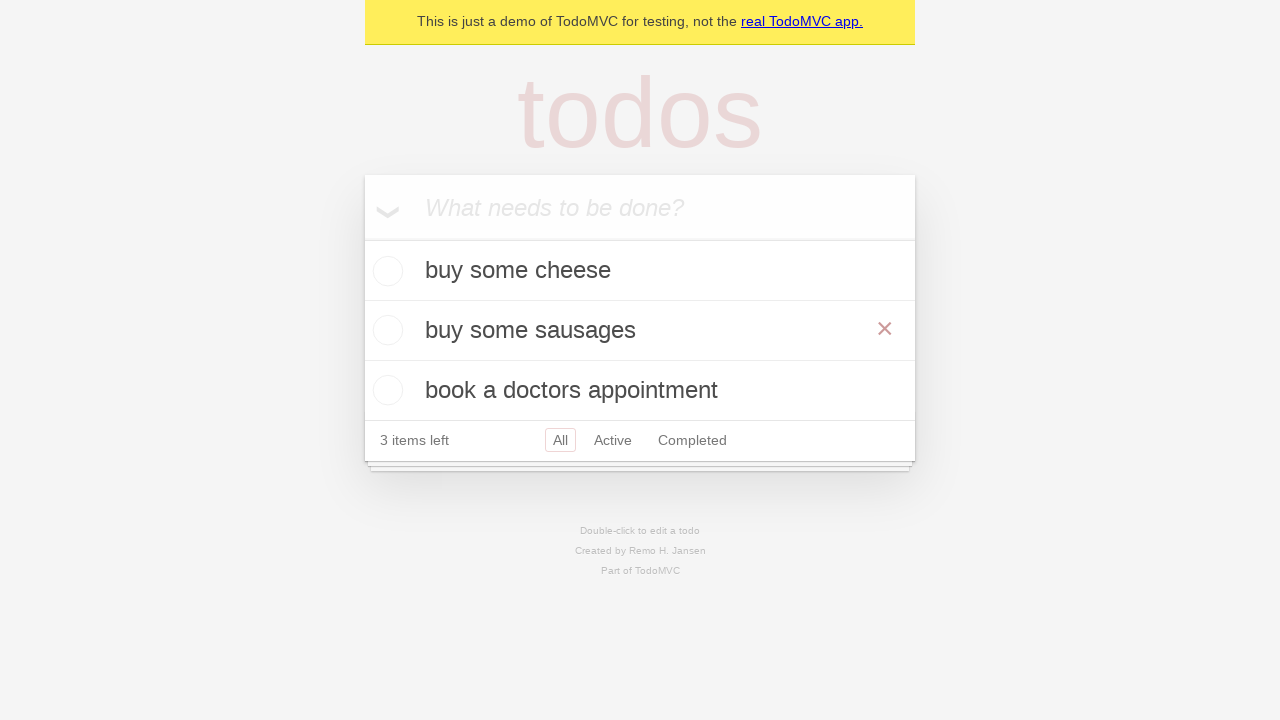